Tests the password reset functionality by navigating to forgot password page, entering an email, and submitting the reset request

Starting URL: https://beta.docuport.app

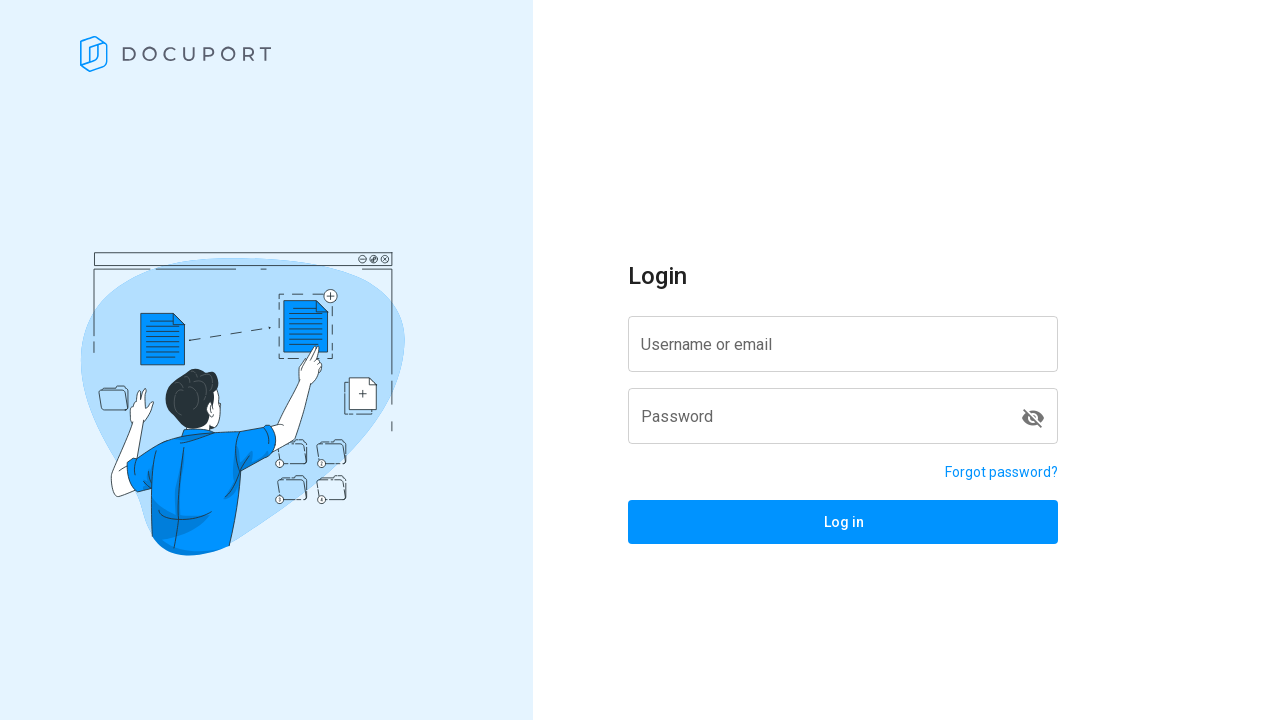

Clicked on forgot password link at (1002, 472) on a[href='/reset-password']
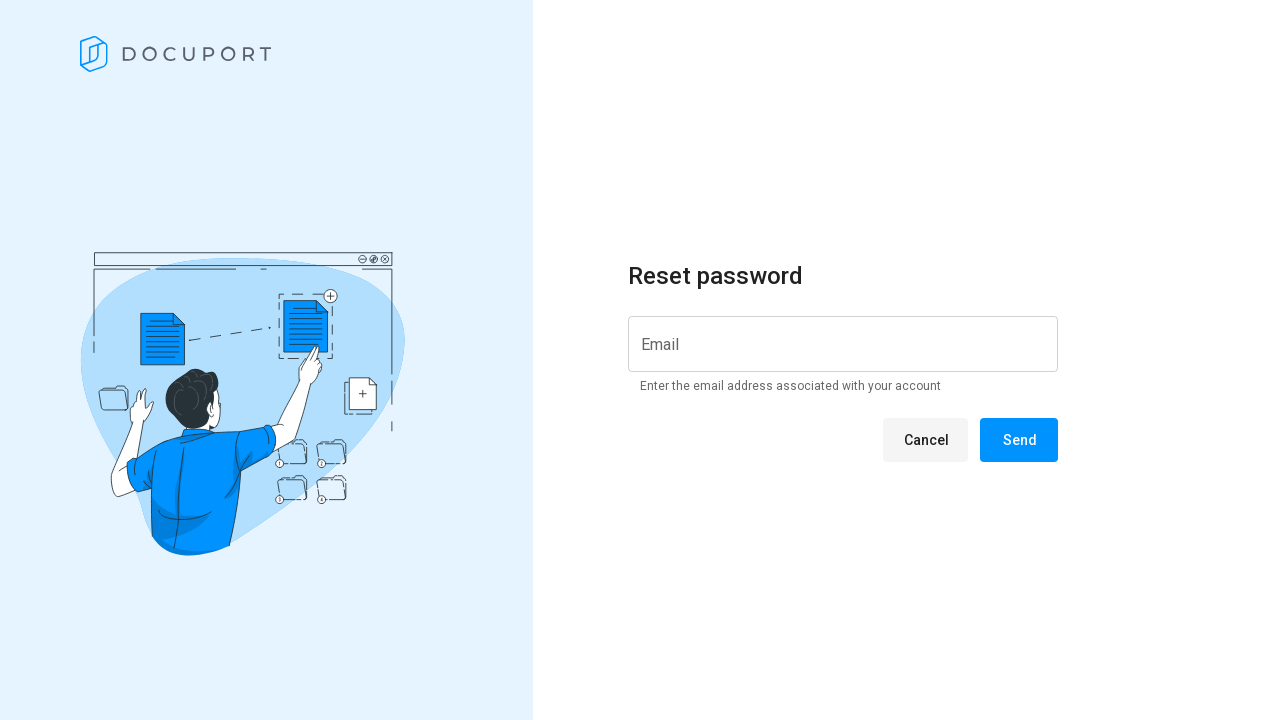

Reset password page loaded
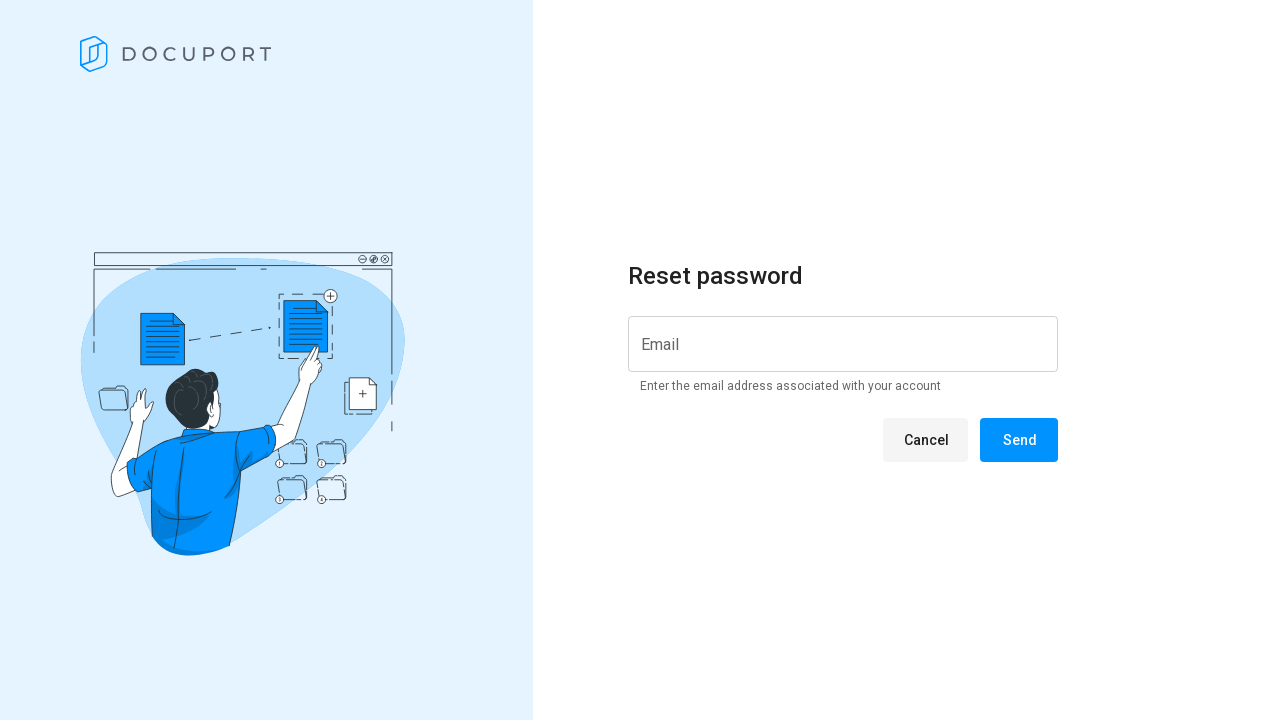

Instruction message is displayed on reset password page
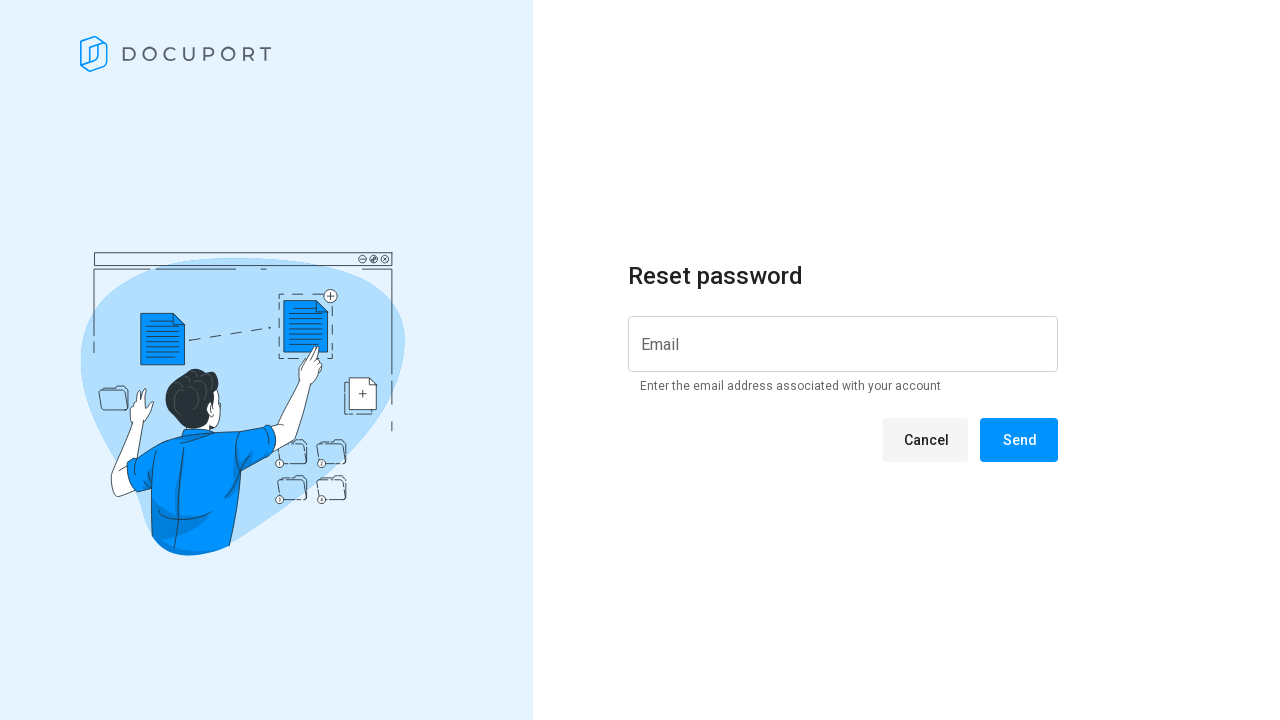

Entered email address 'forgotpasswordg1@gmail.com' in input field on input[id*='input']
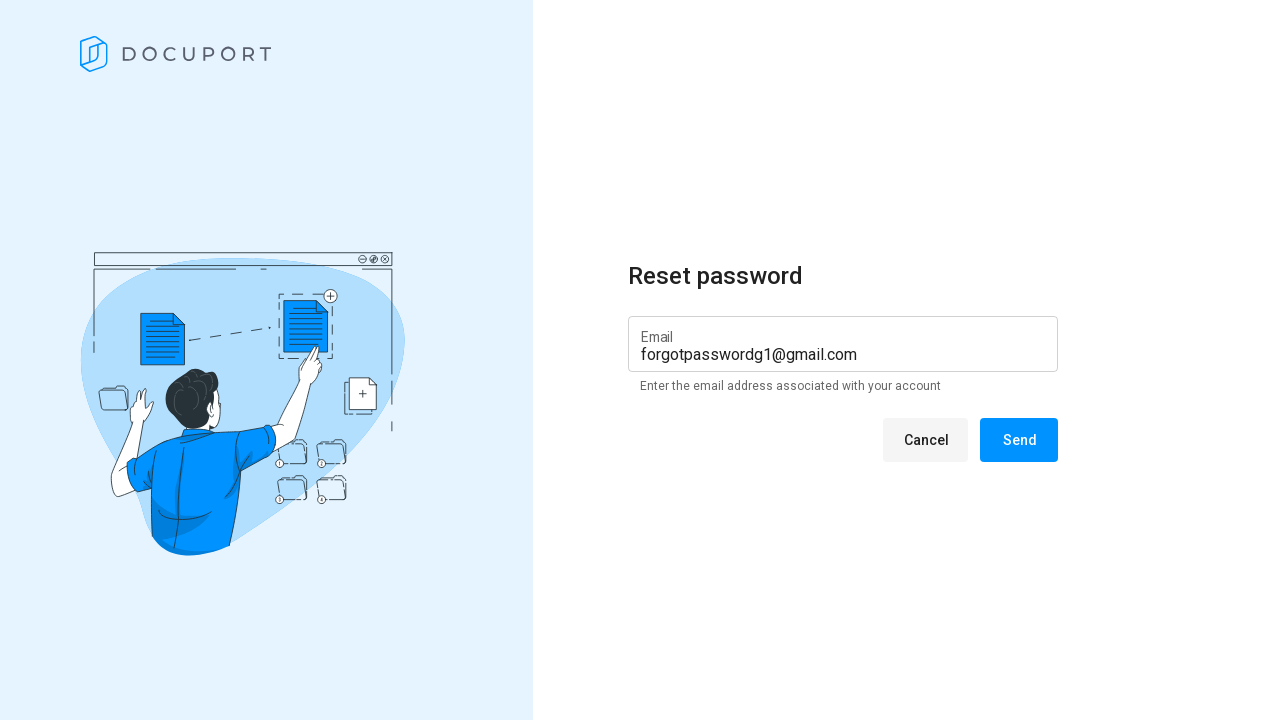

Cancel button is visible
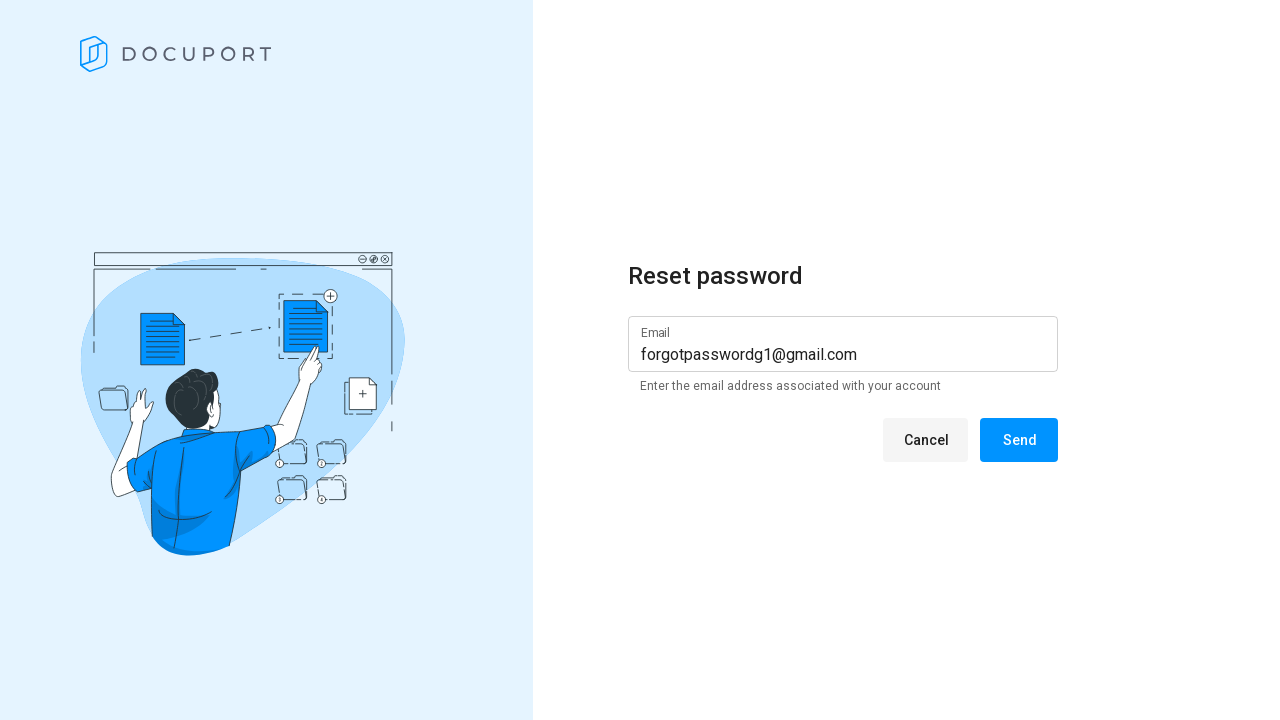

Send button is visible
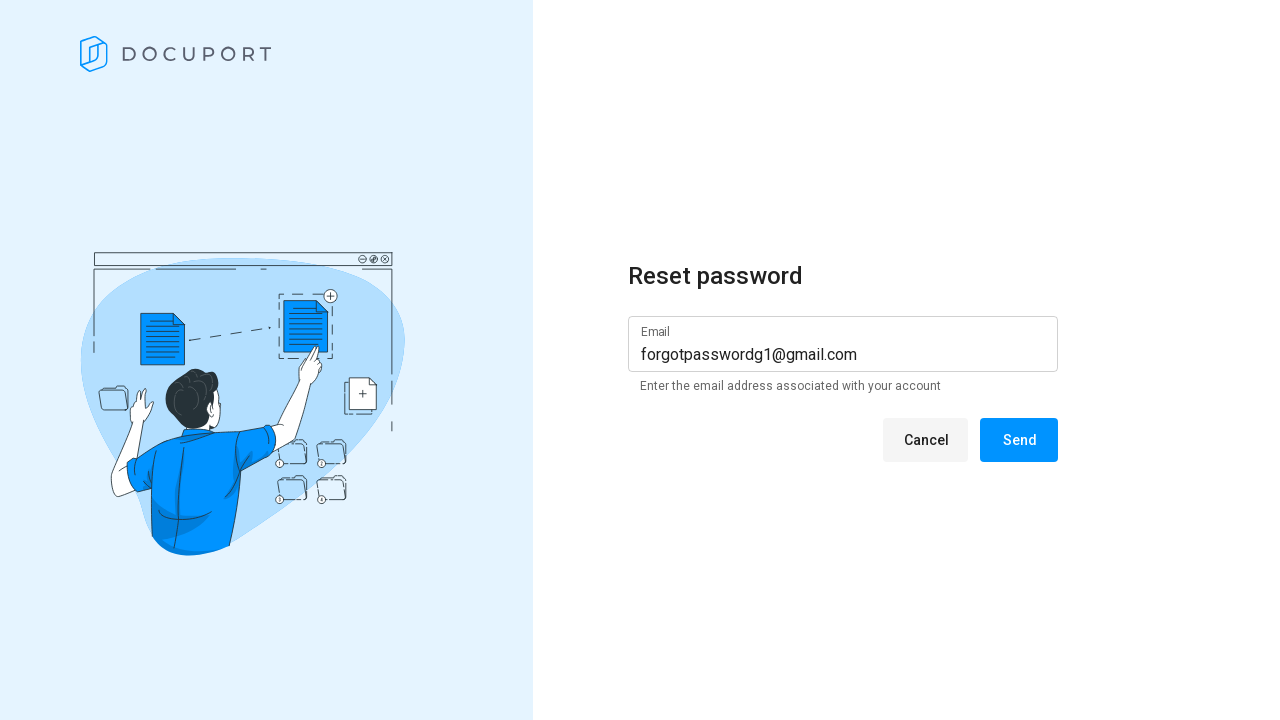

Clicked Send button to submit password reset request at (1019, 440) on span:has-text('Send')
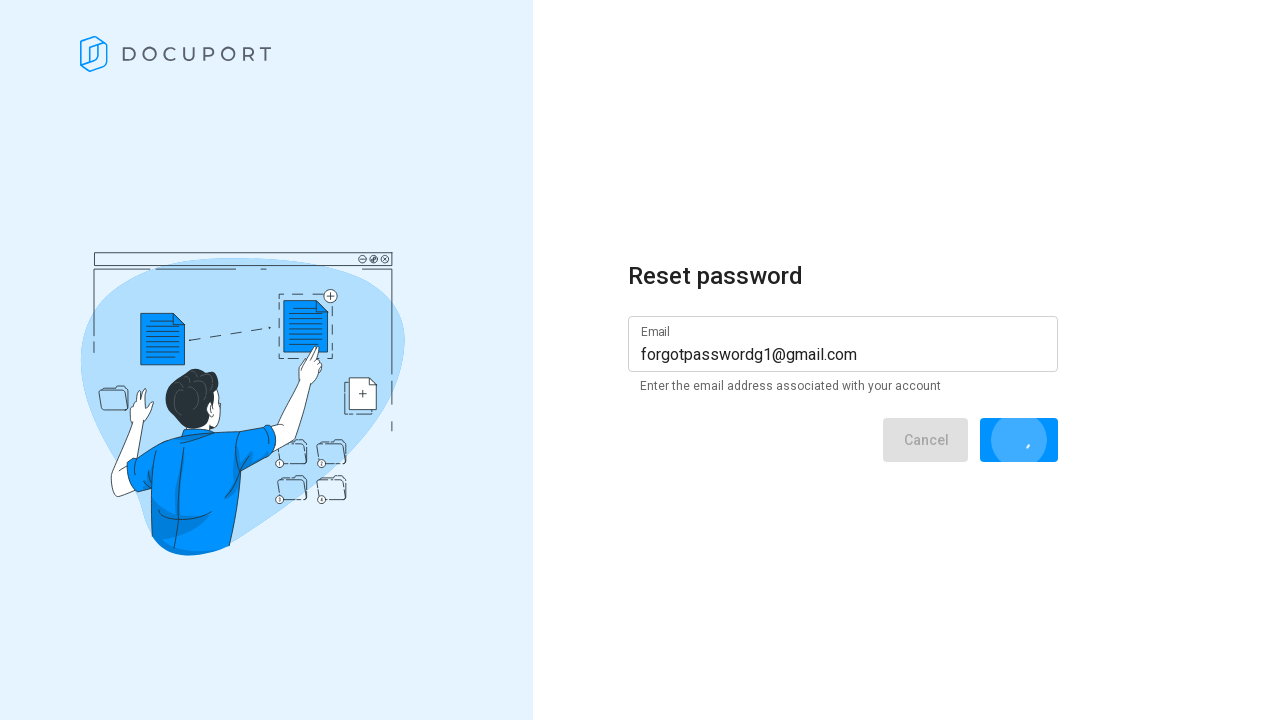

Success message appeared after password reset submission
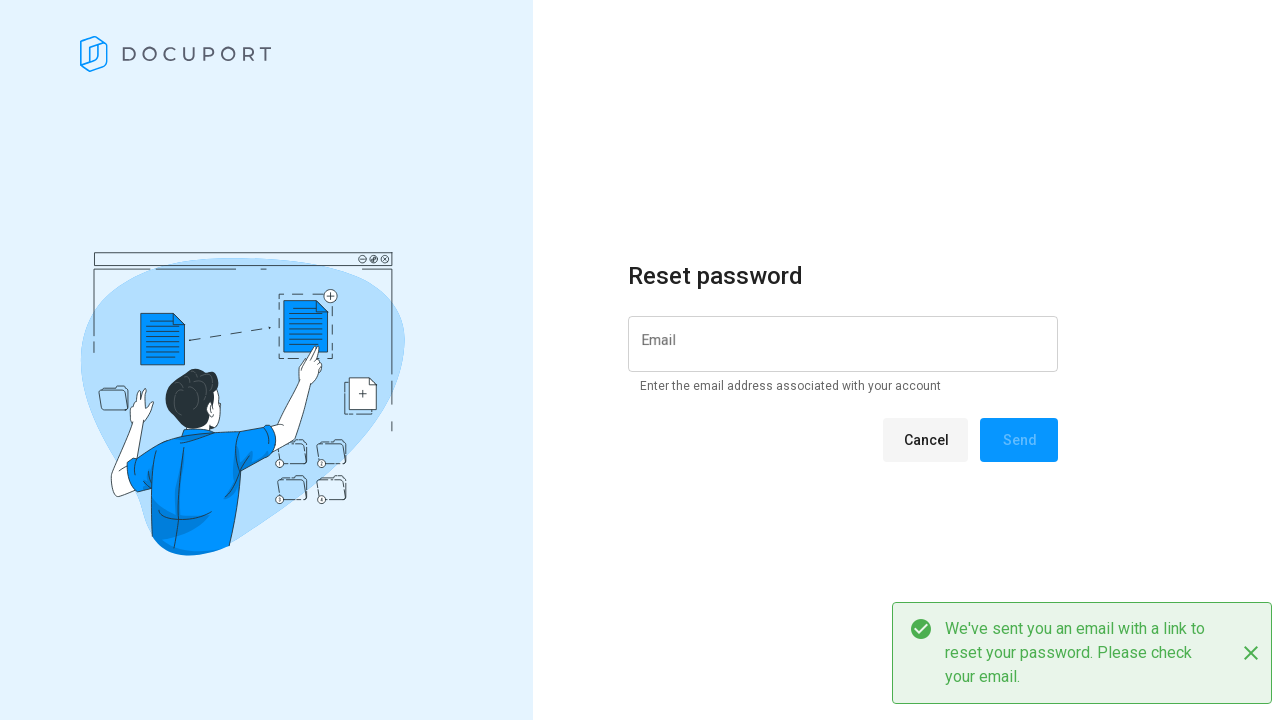

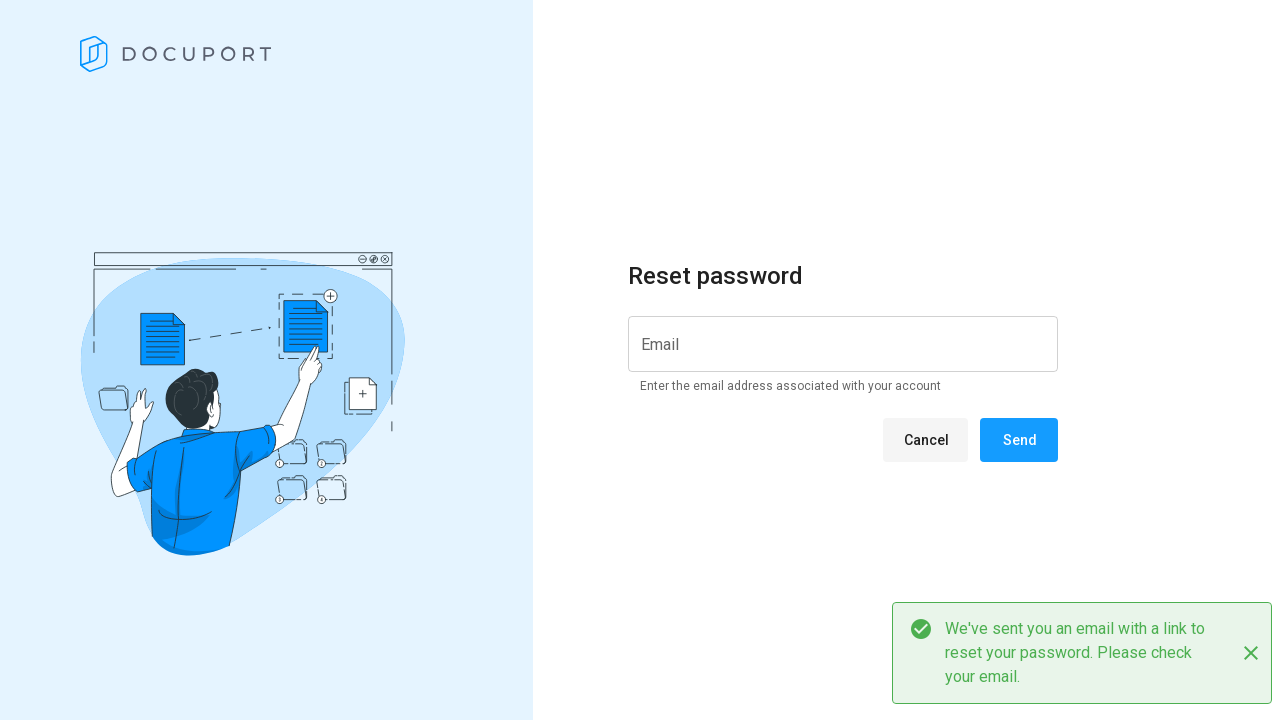